Clicks on the "Subscribe to our monthly newsletter" heading to navigate to the newsletter section

Starting URL: https://klik.solutions/

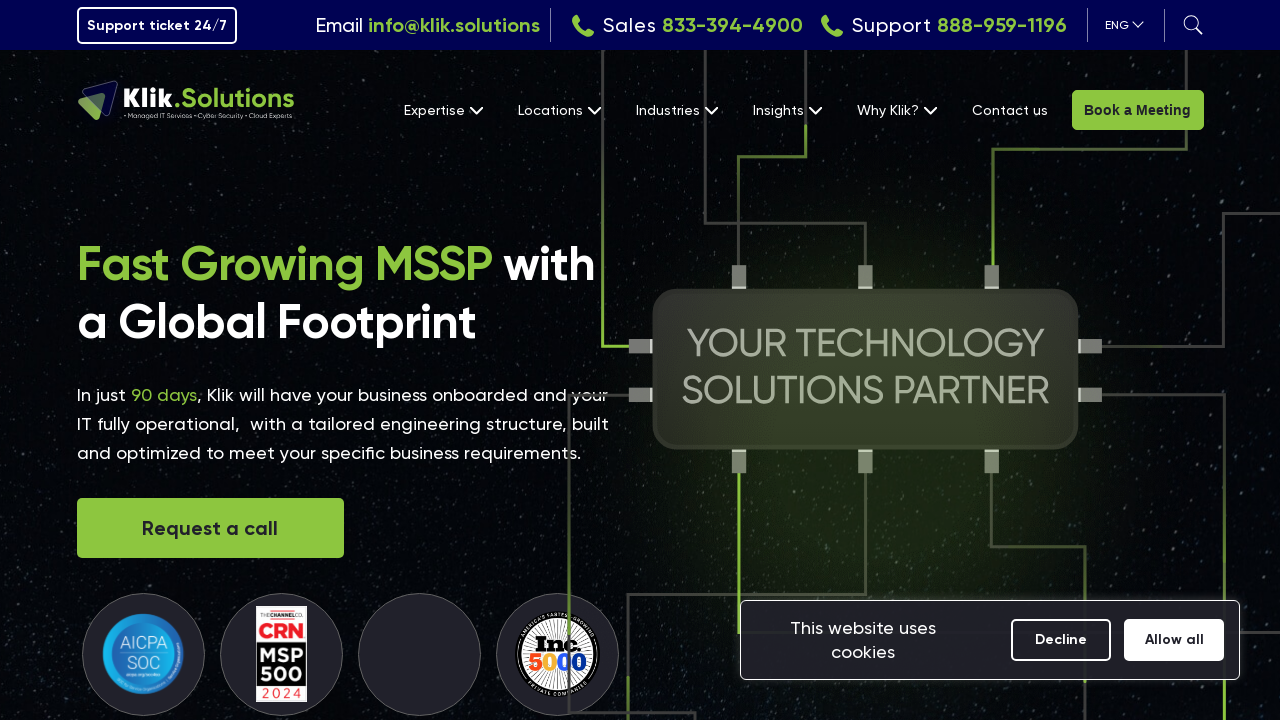

Navigated to https://klik.solutions/
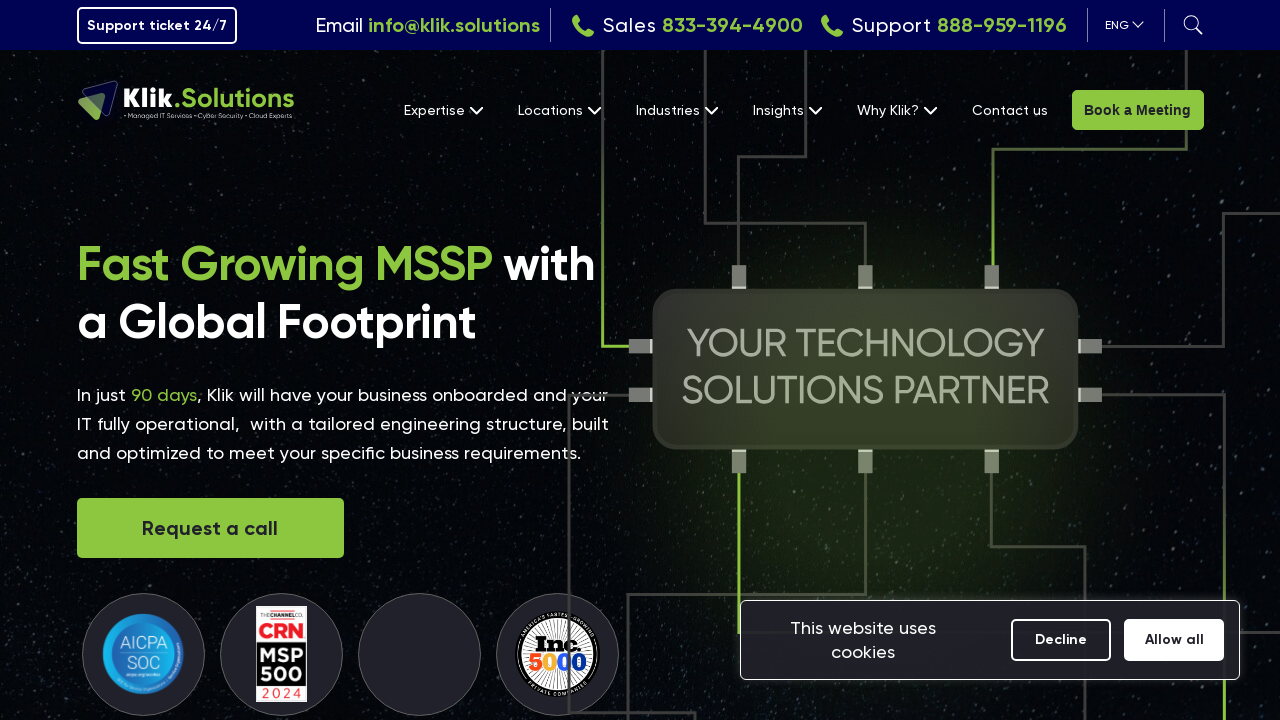

Clicked on 'Subscribe to our monthly newsletter' heading to navigate to newsletter section at (316, 361) on internal:role=heading[name="Subscribe to our monthly newsletter"i]
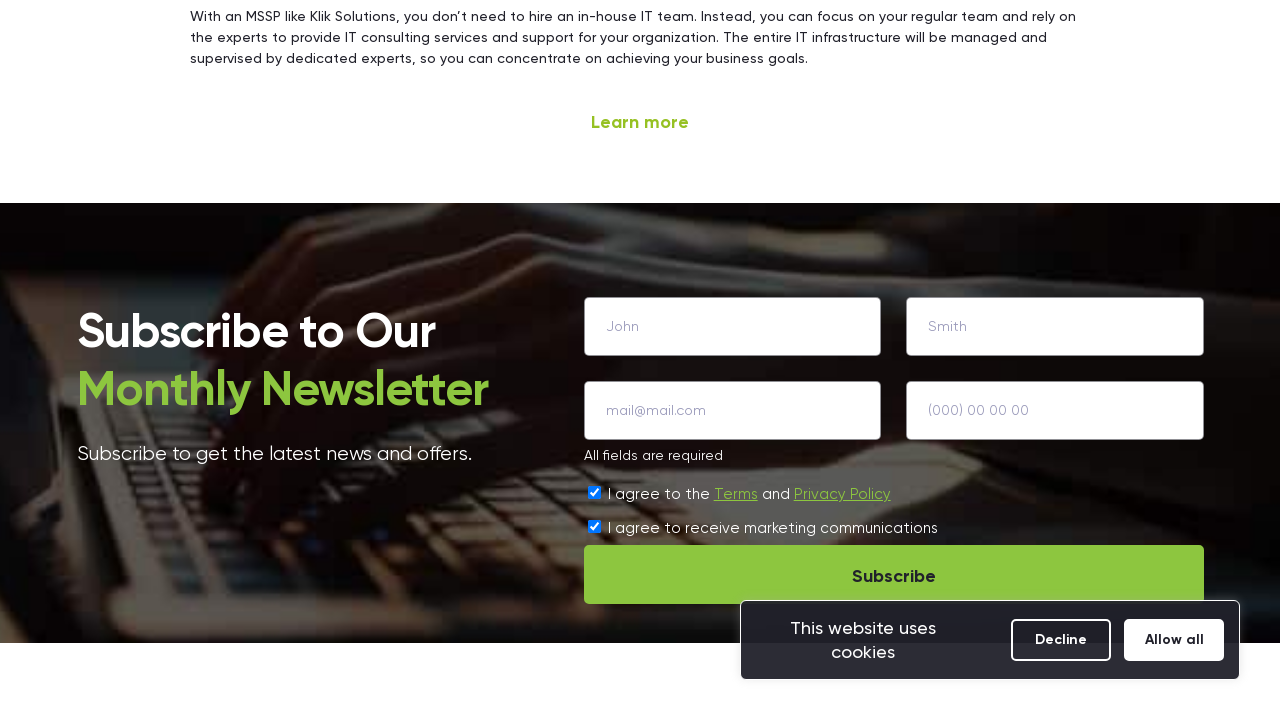

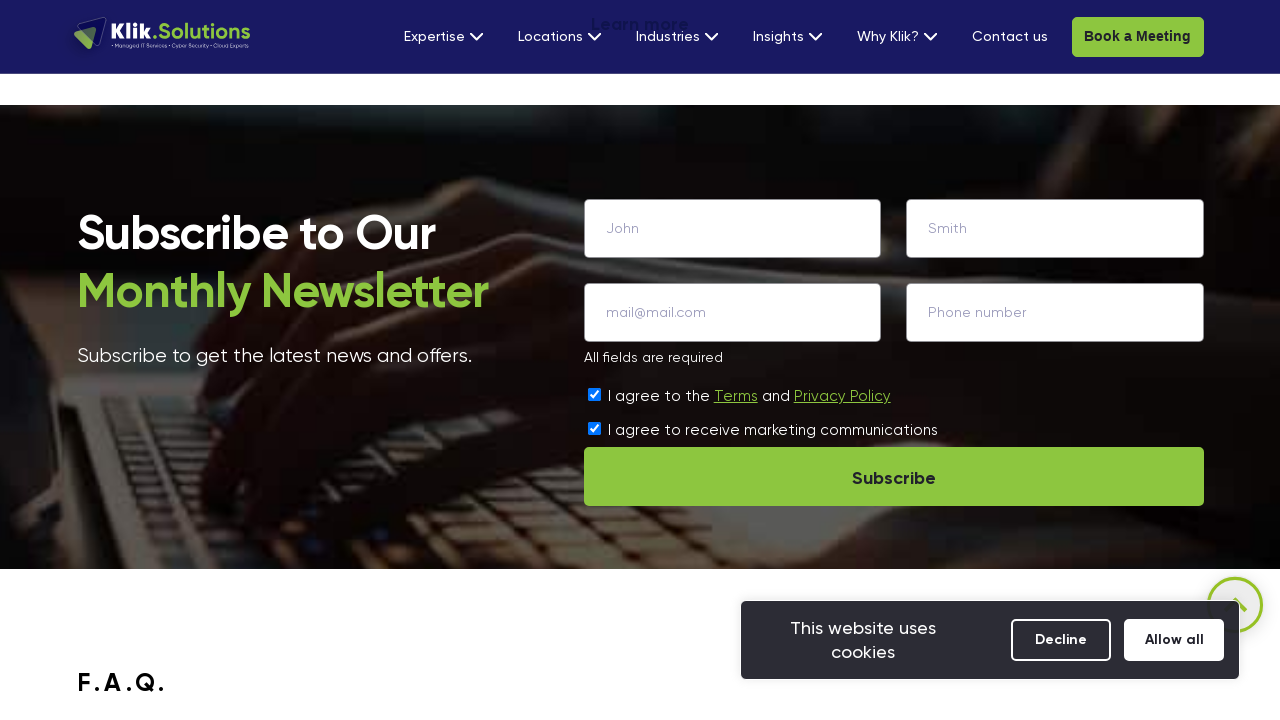